Tests drag and drop functionality on the jQuery UI droppable demo page by dragging an element and dropping it onto a target area within an iframe

Starting URL: https://jqueryui.com/droppable/

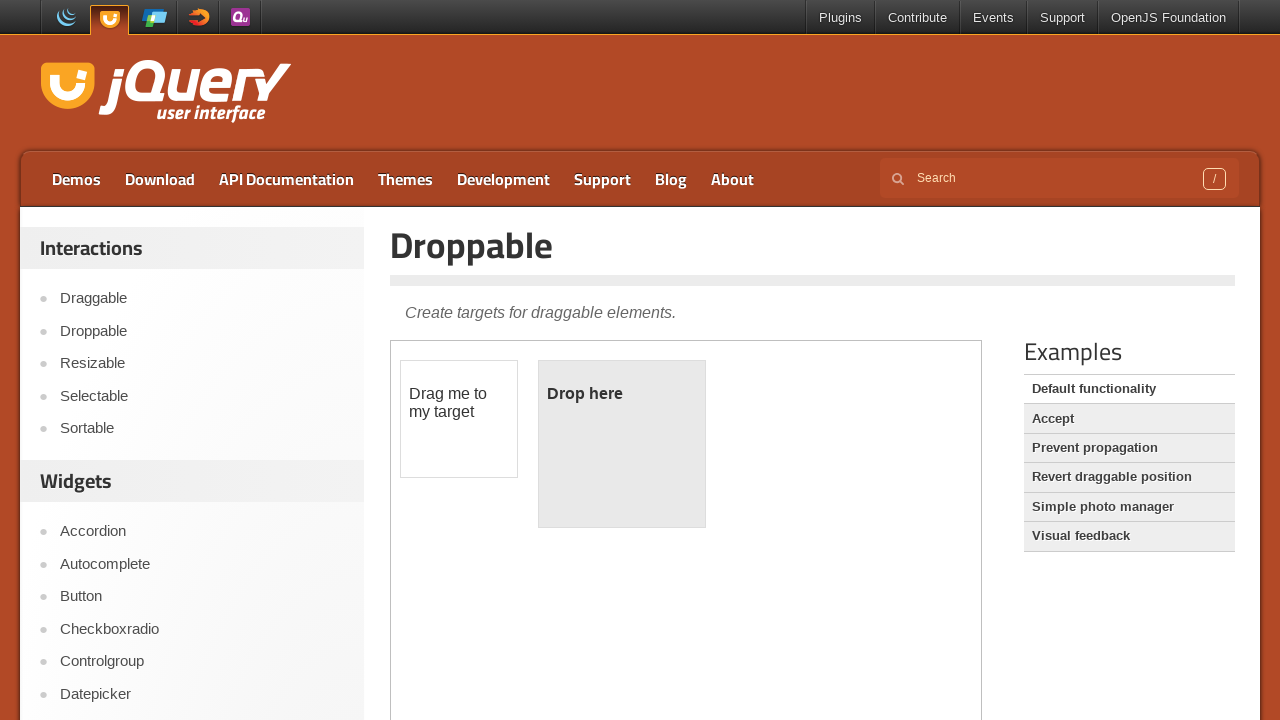

Navigated to jQuery UI droppable demo page
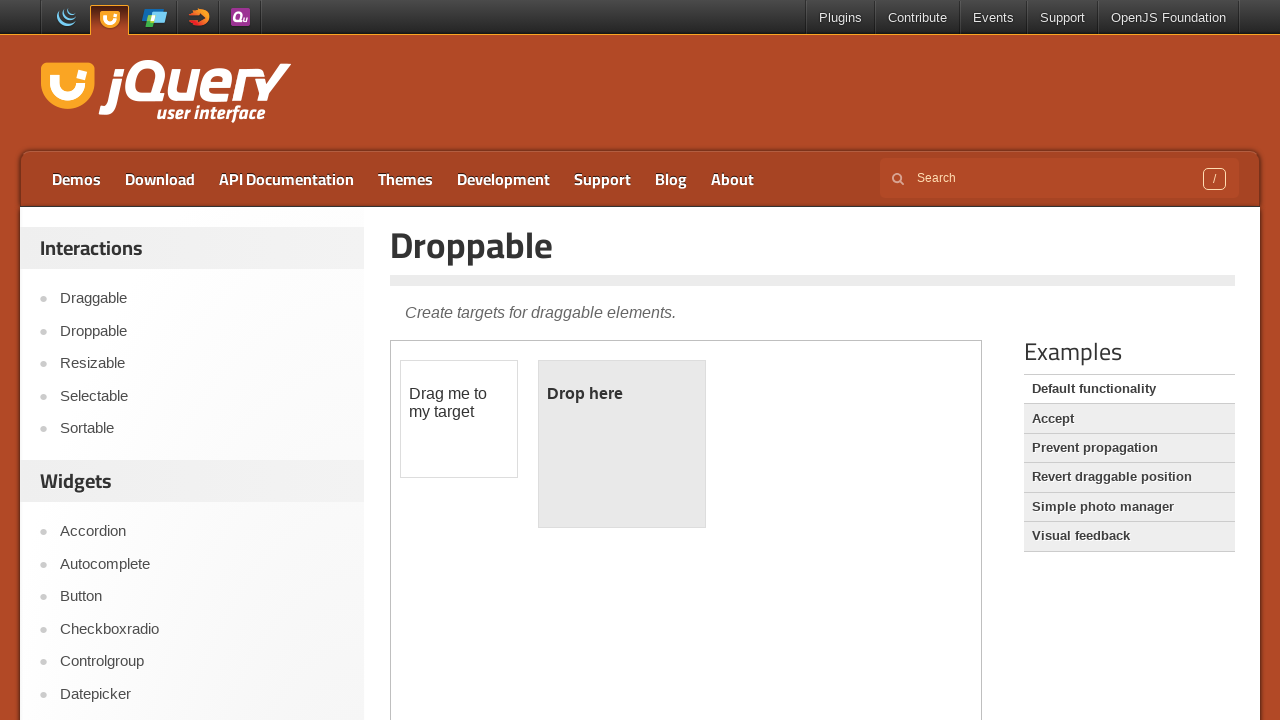

Located iframe containing drag and drop demo
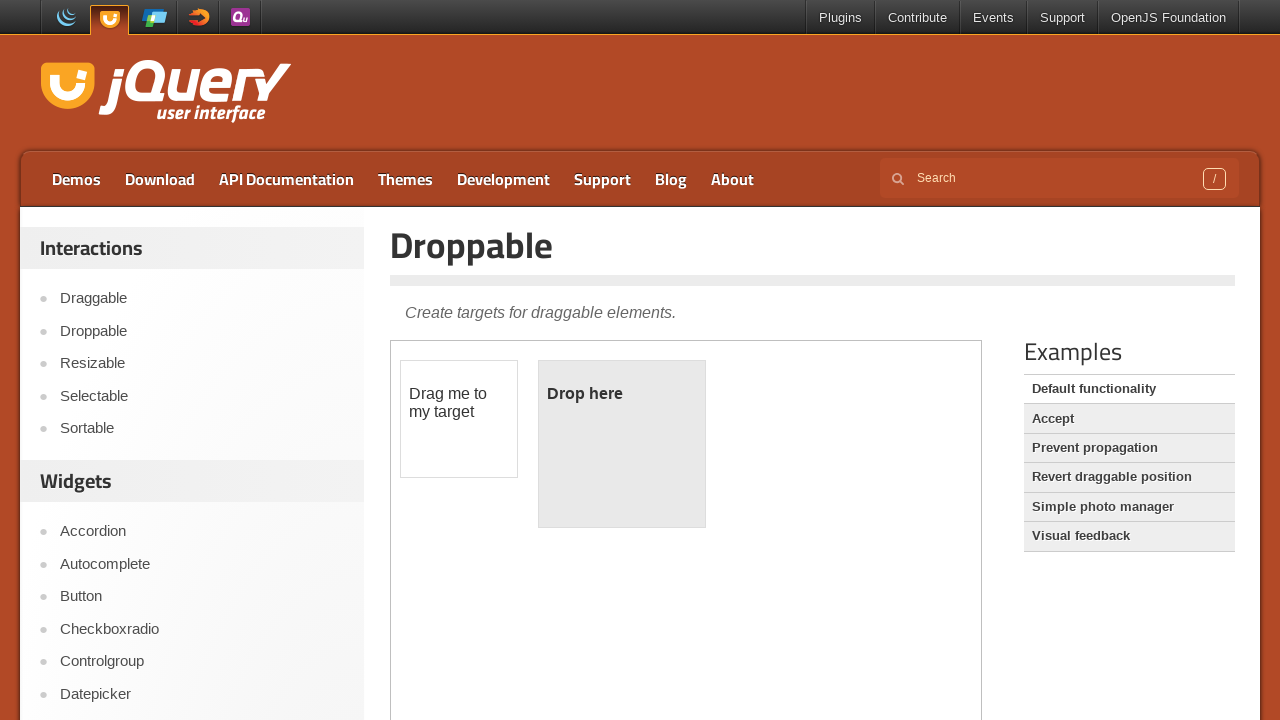

Located draggable element
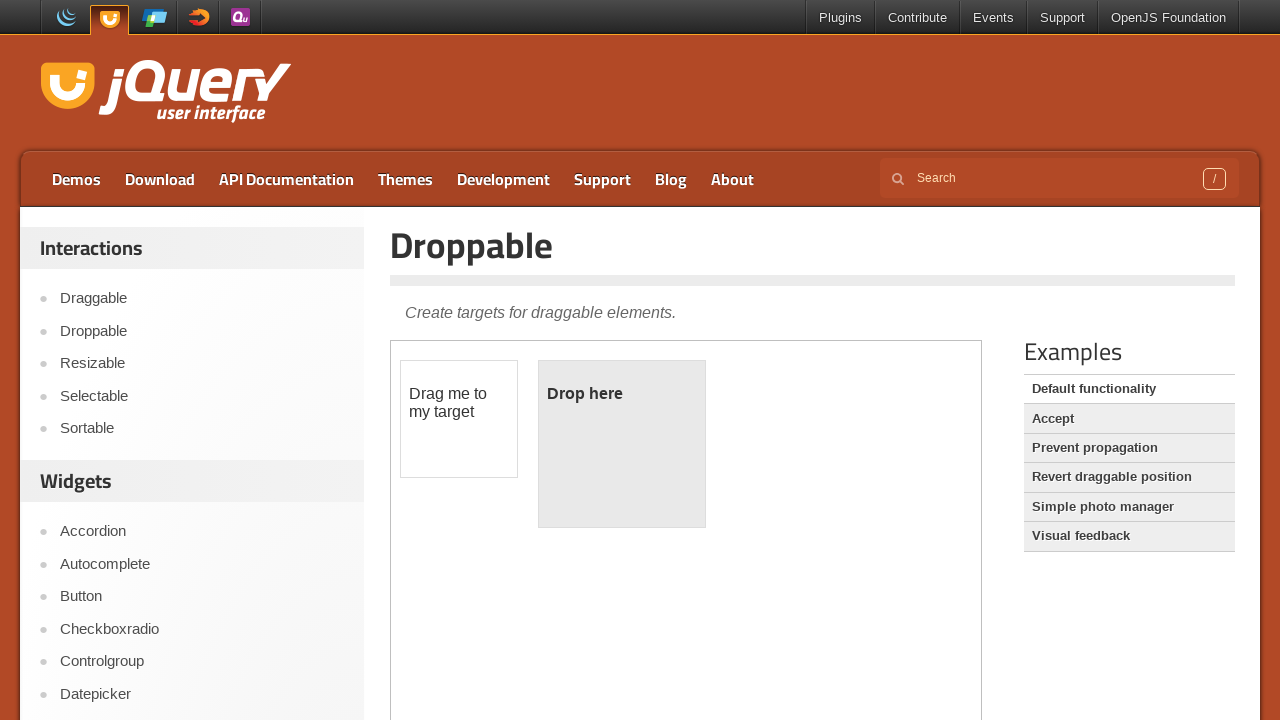

Located droppable target element
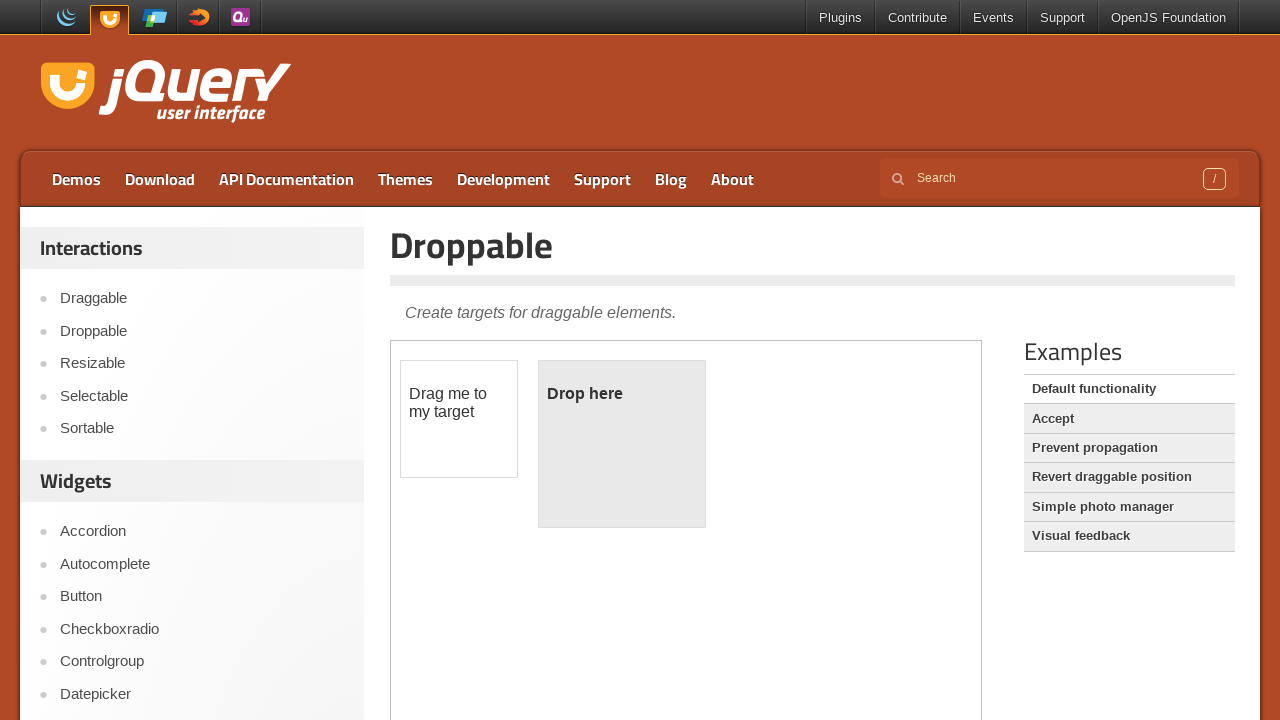

Dragged draggable element onto droppable target at (622, 444)
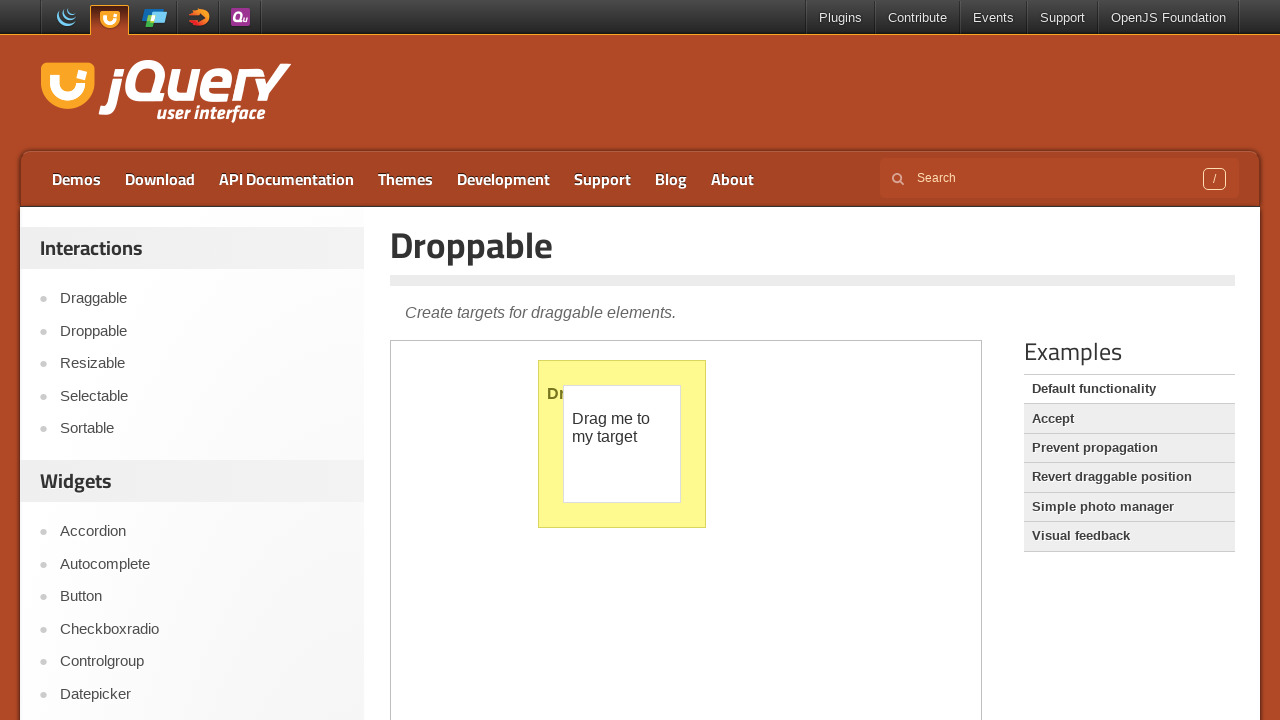

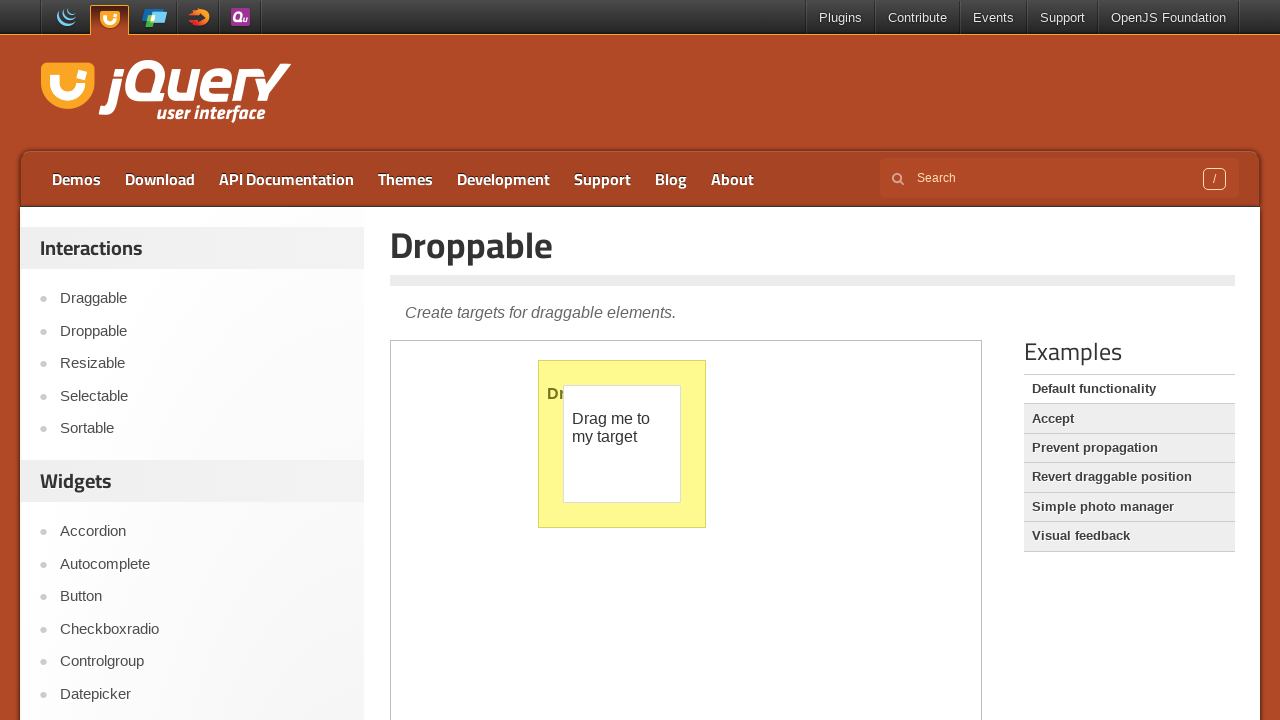